Tests clicking the letter H link and verifies languages starting with H are displayed

Starting URL: https://www.99-bottles-of-beer.net/abc.html

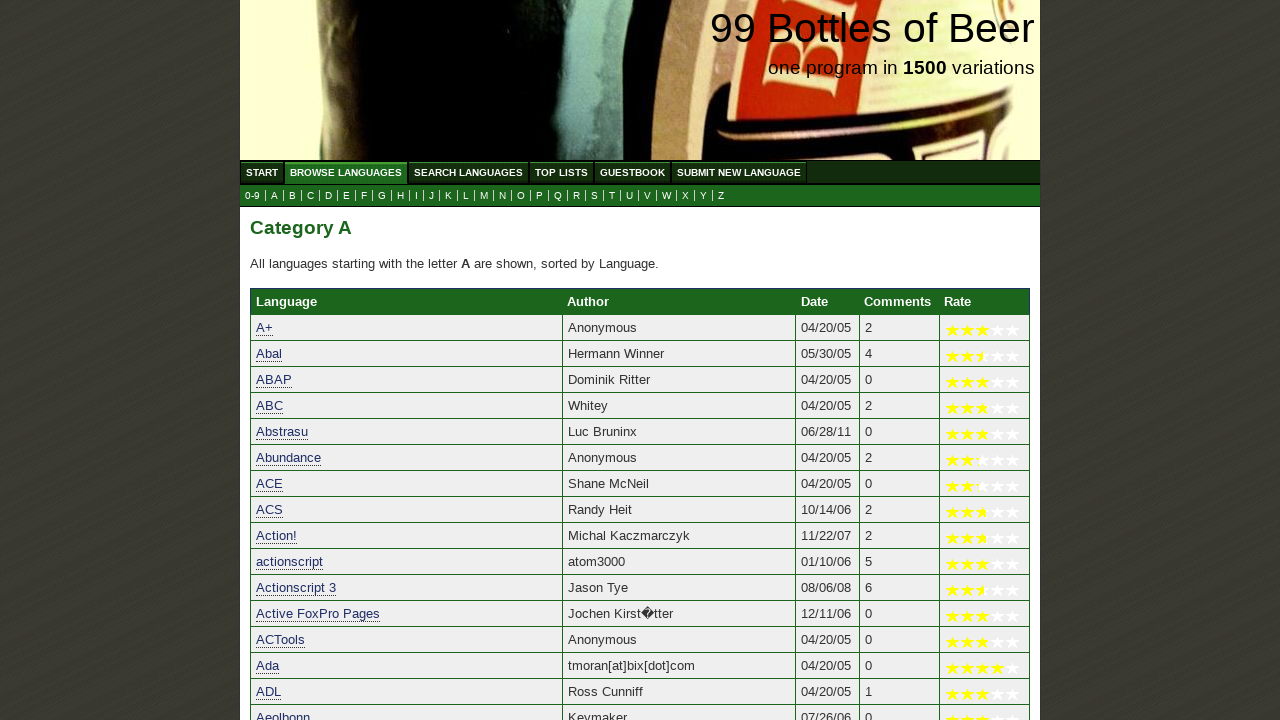

Clicked the letter H link to filter languages starting with H at (400, 196) on a[href='h.html']
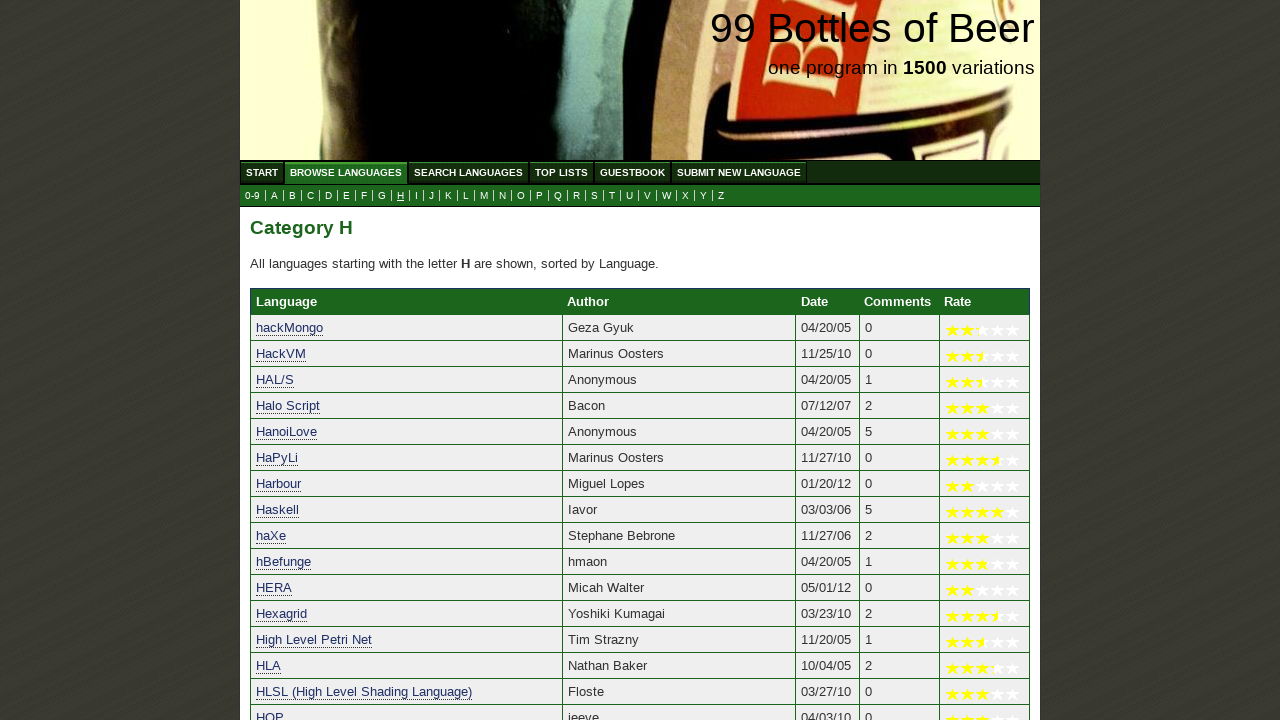

Languages starting with H loaded successfully
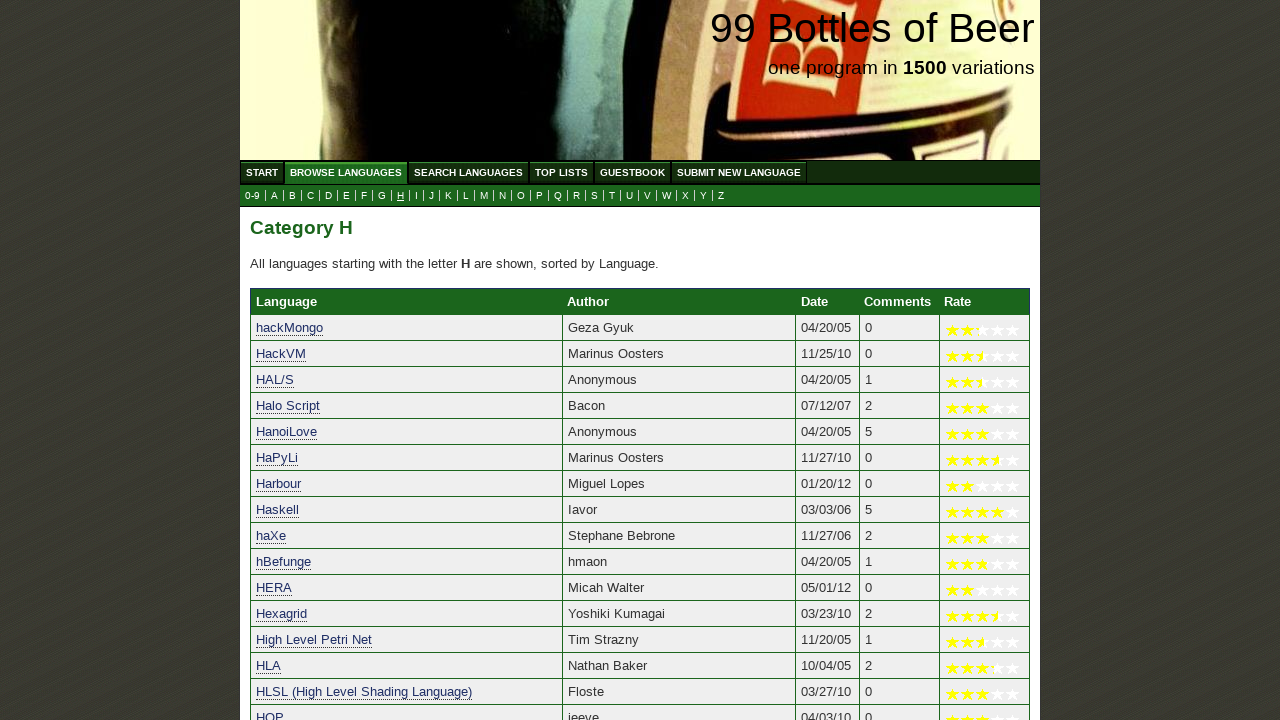

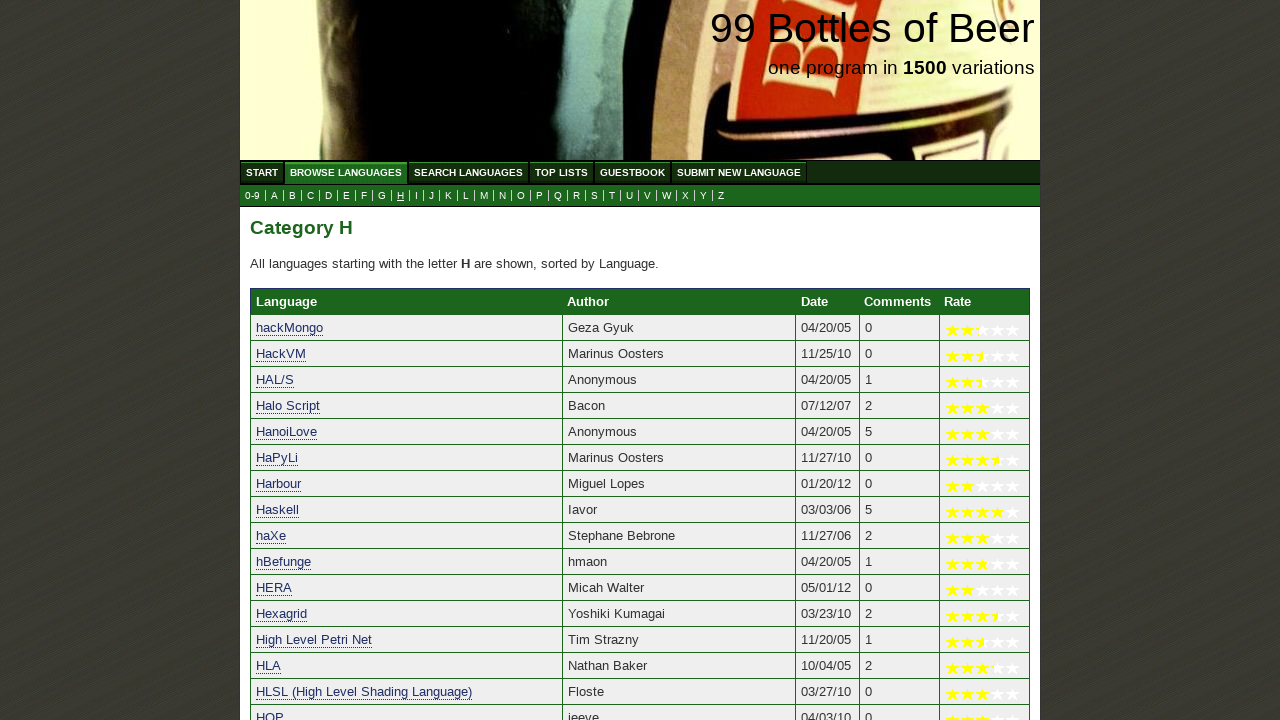